Navigates to product listing, finds and clicks on a specific product (Nexus 6), then adds it to cart and handles the confirmation alert

Starting URL: https://www.demoblaze.com/

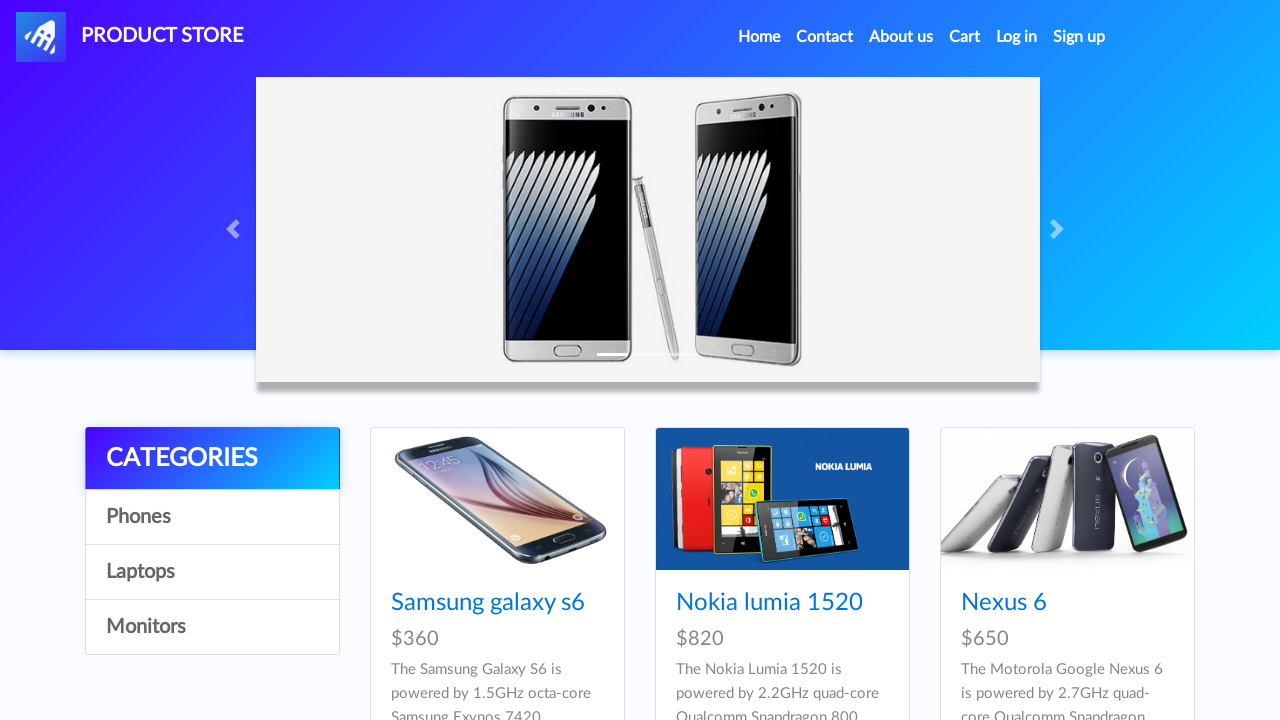

Waited for product links to load on listing page
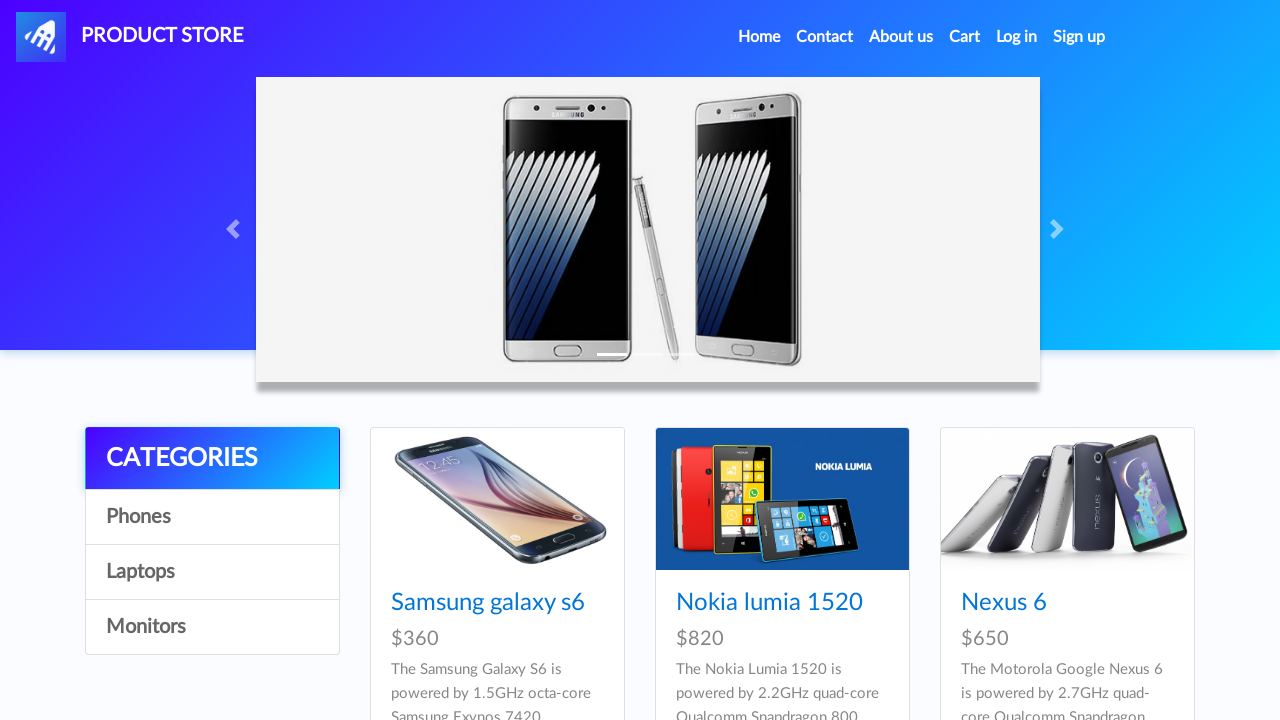

Located all product links on the page
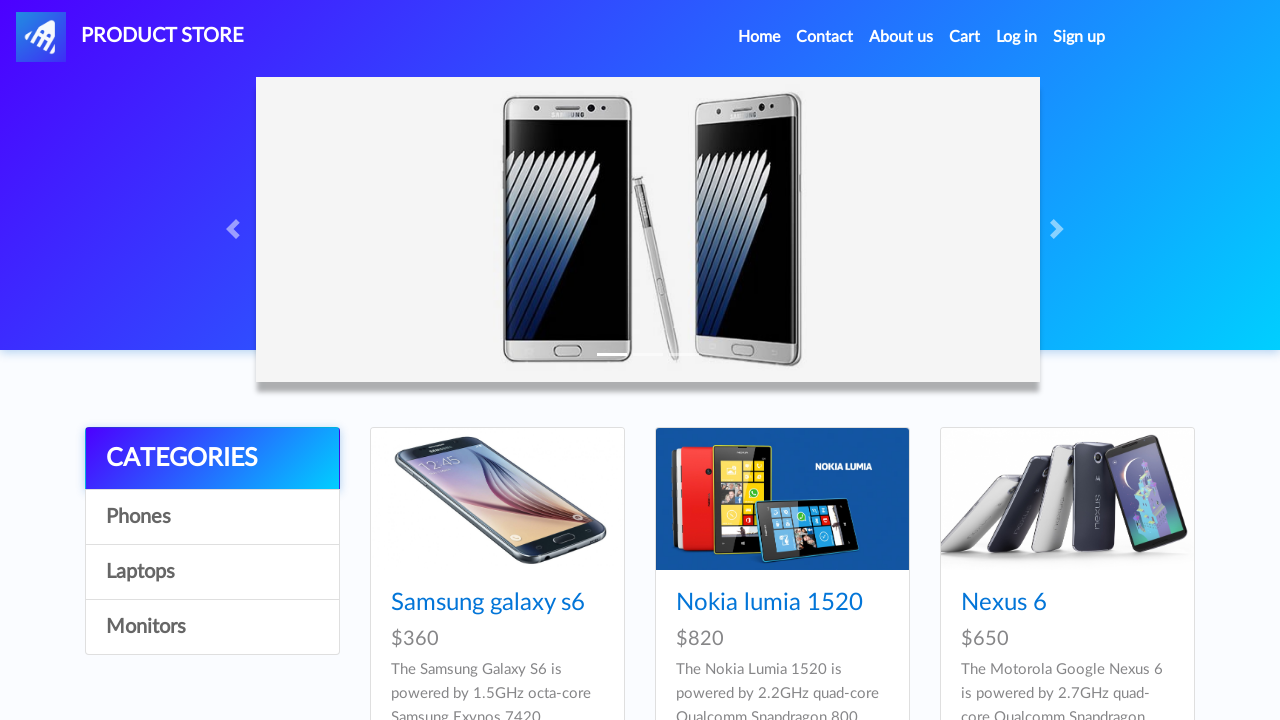

Found 9 products on listing
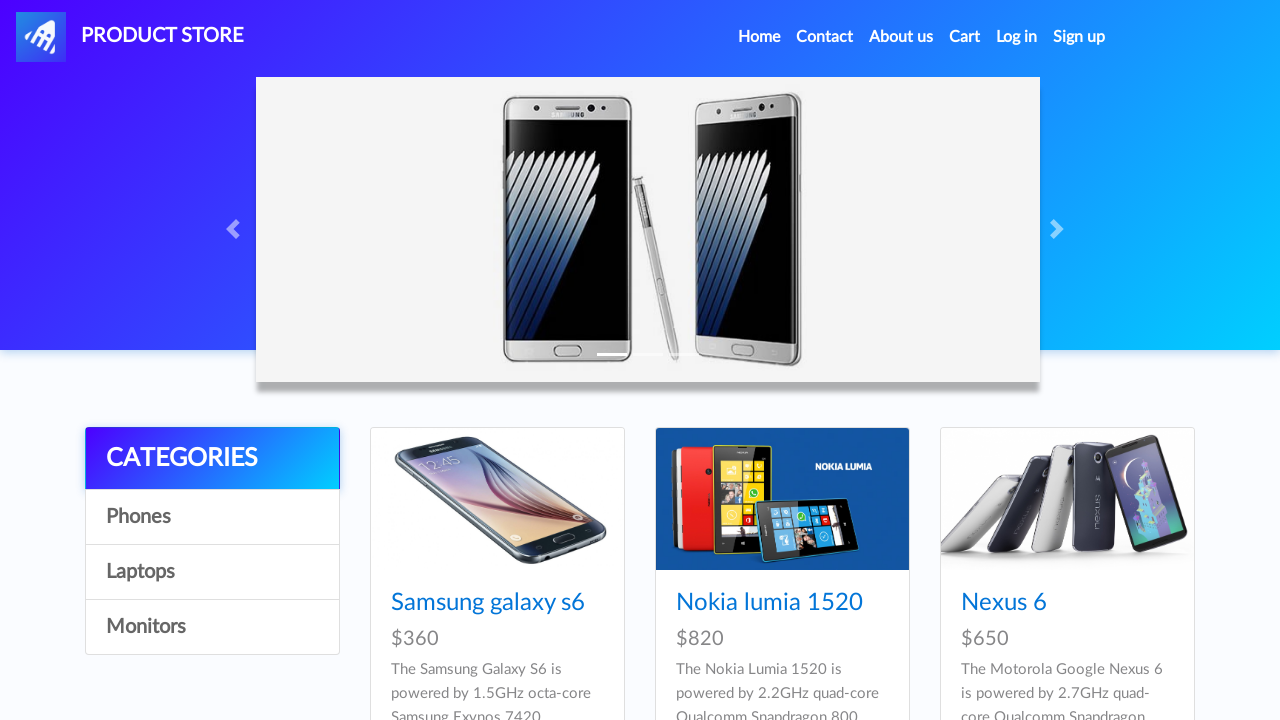

Clicked on Nexus 6 product at (1004, 603) on [class="card-title"] > a >> nth=2
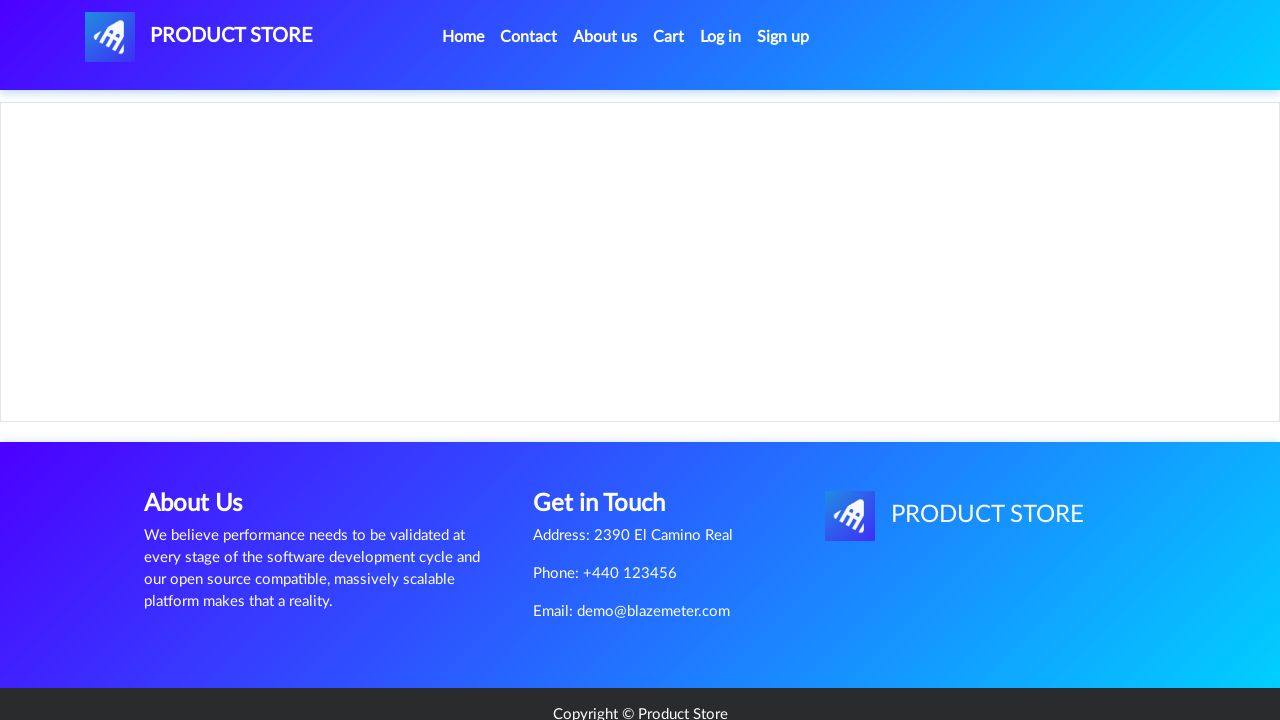

Clicked 'Add to Cart' button for Nexus 6 at (610, 440) on [onclick="addToCart(3)"]
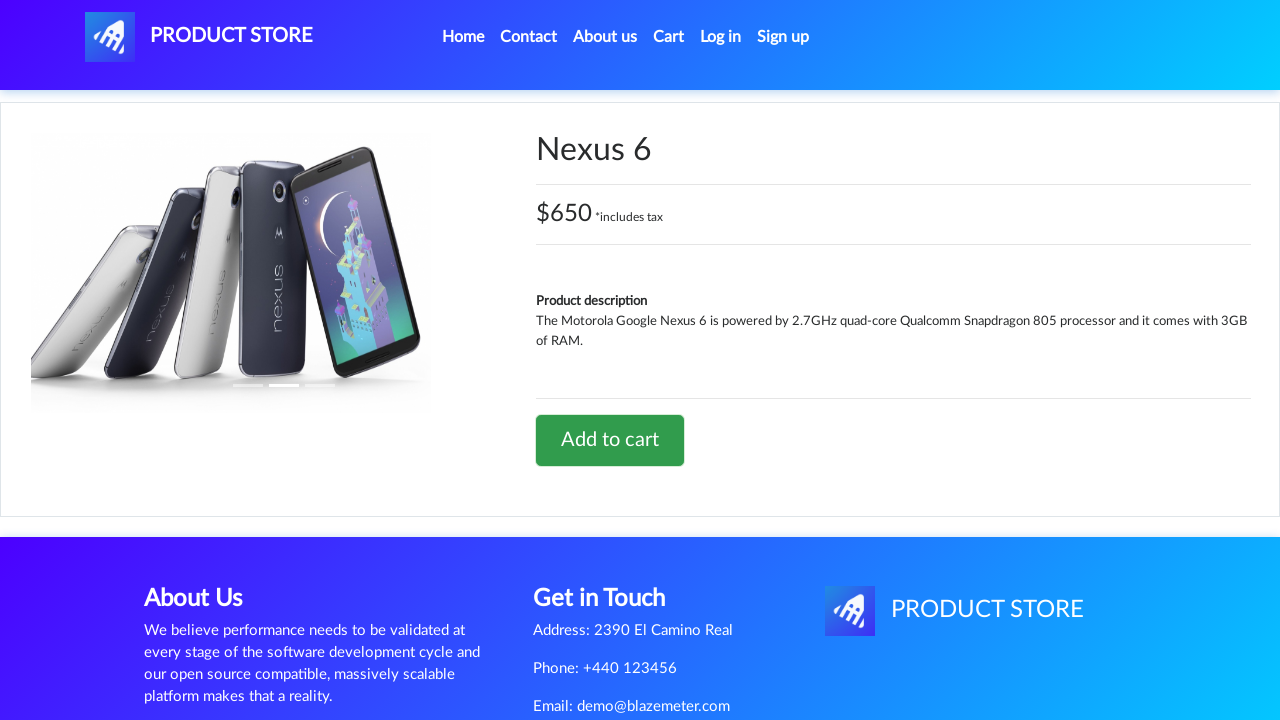

Waited 3 seconds for cart action to complete
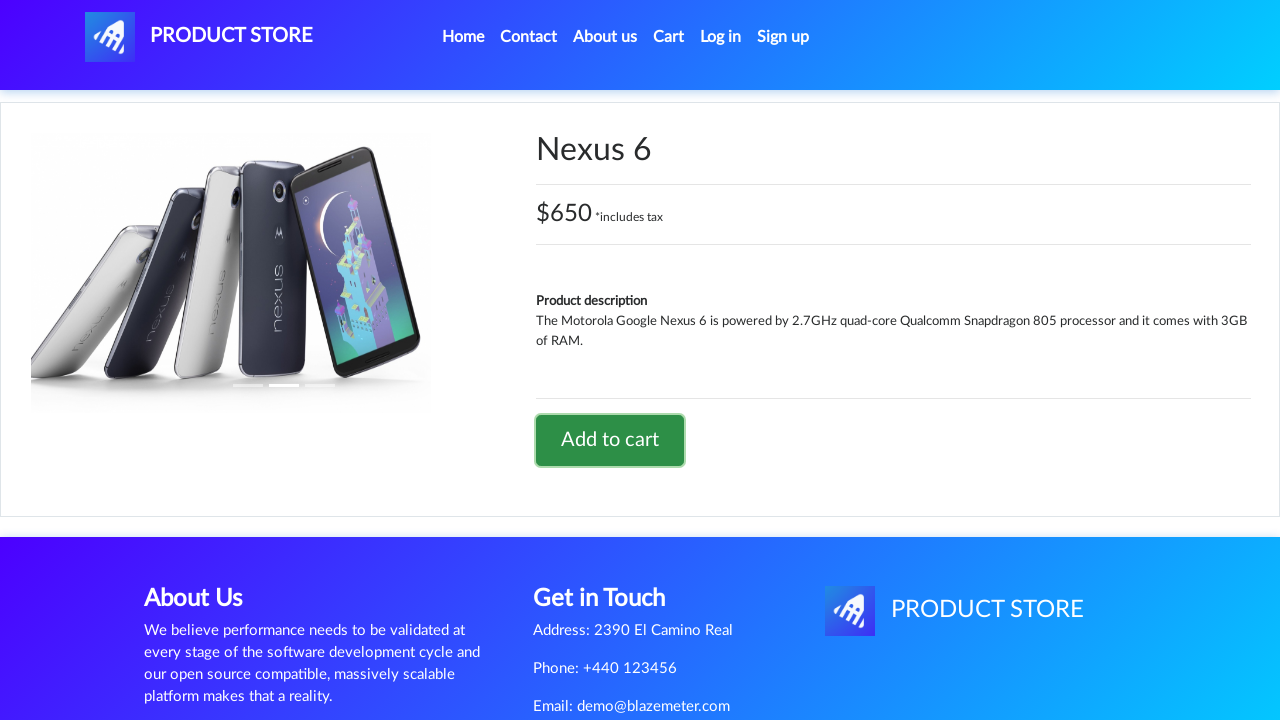

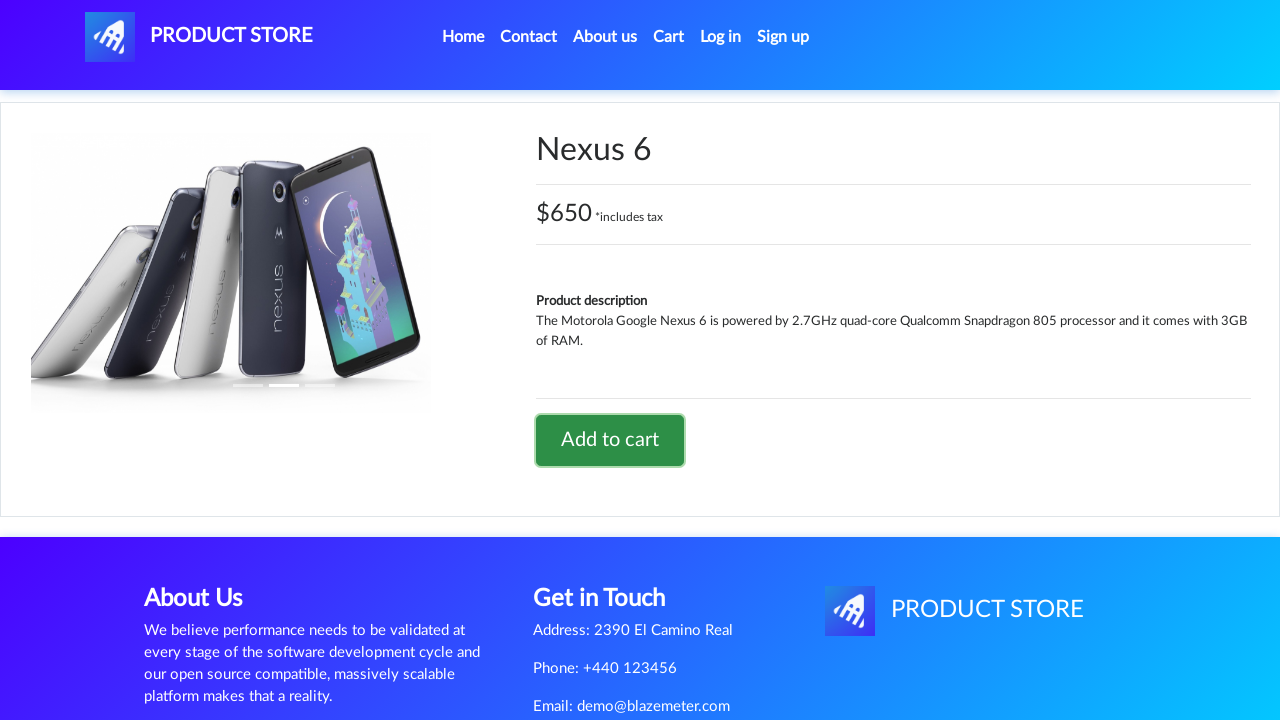